Navigates to a Selenium practice page and maximizes the browser window

Starting URL: https://vctcpune.com/selenium/practice.html

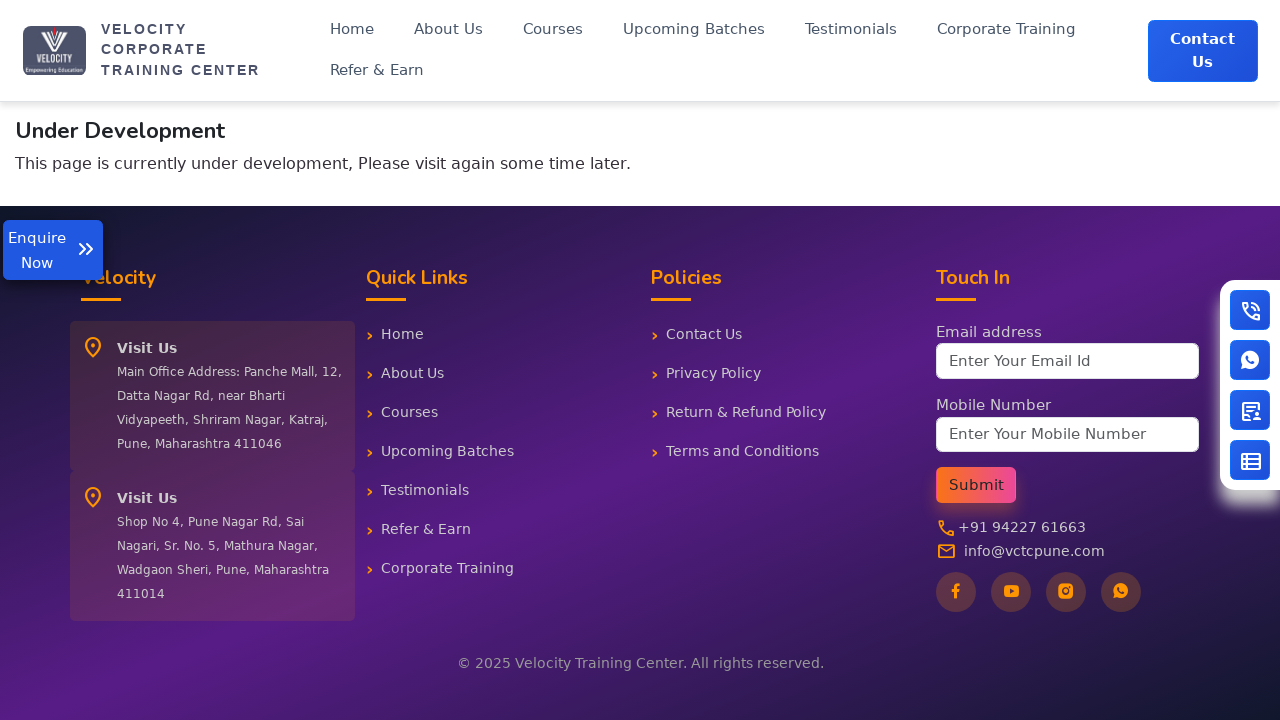

Set viewport size to 1920x1080
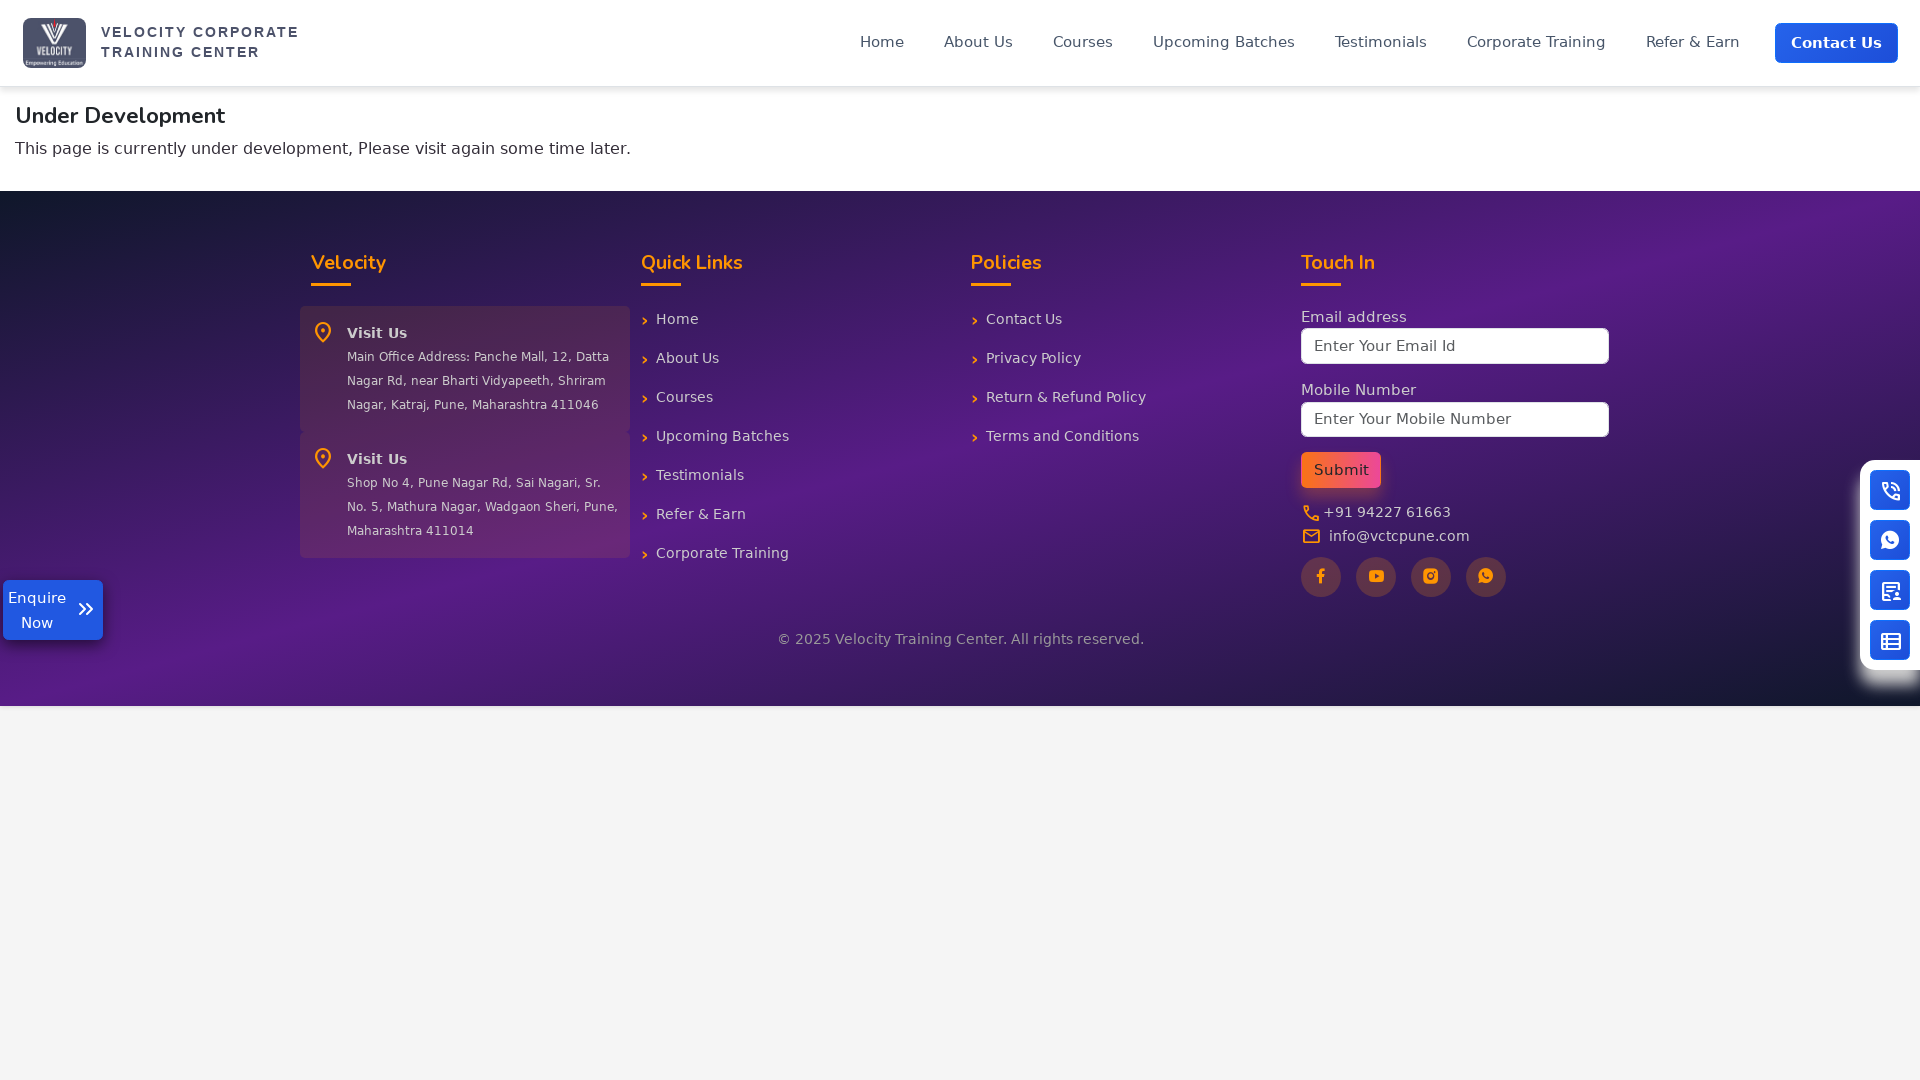

Waited for DOM content to load on Selenium practice page
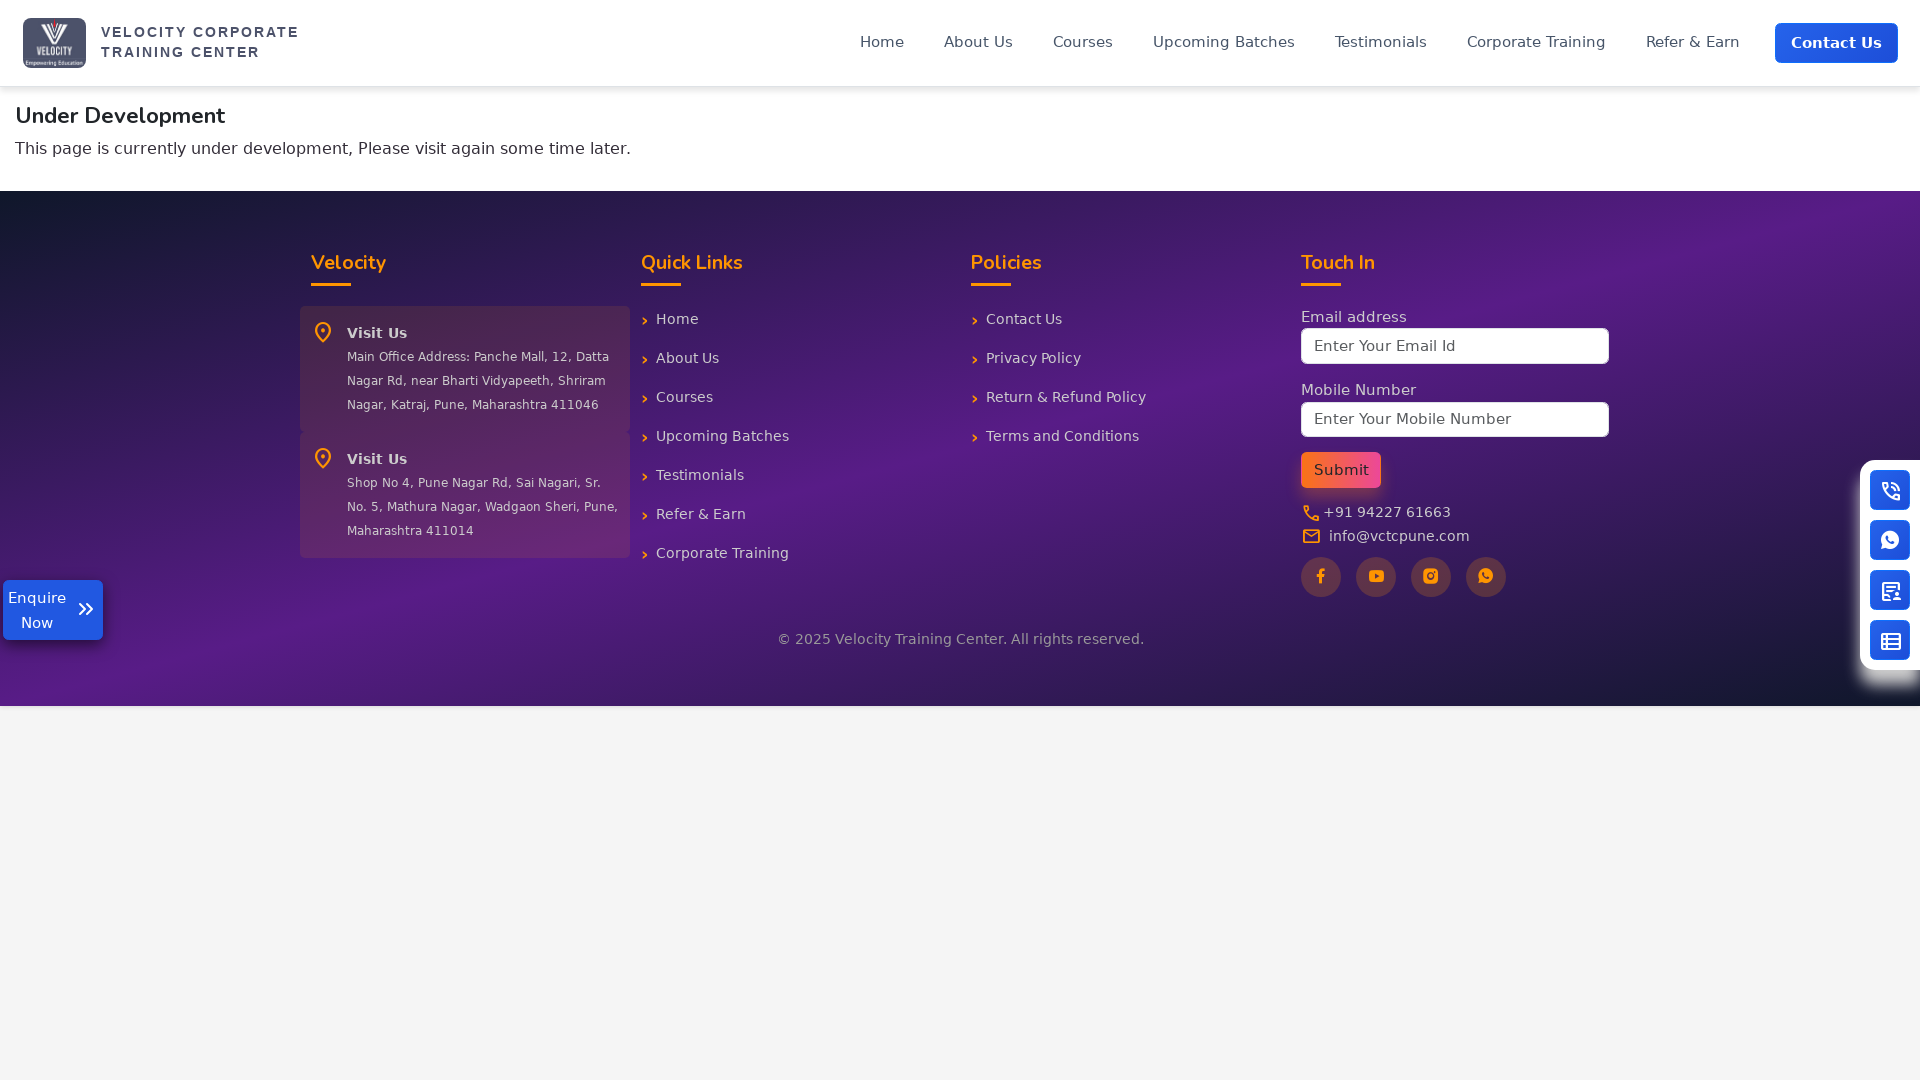

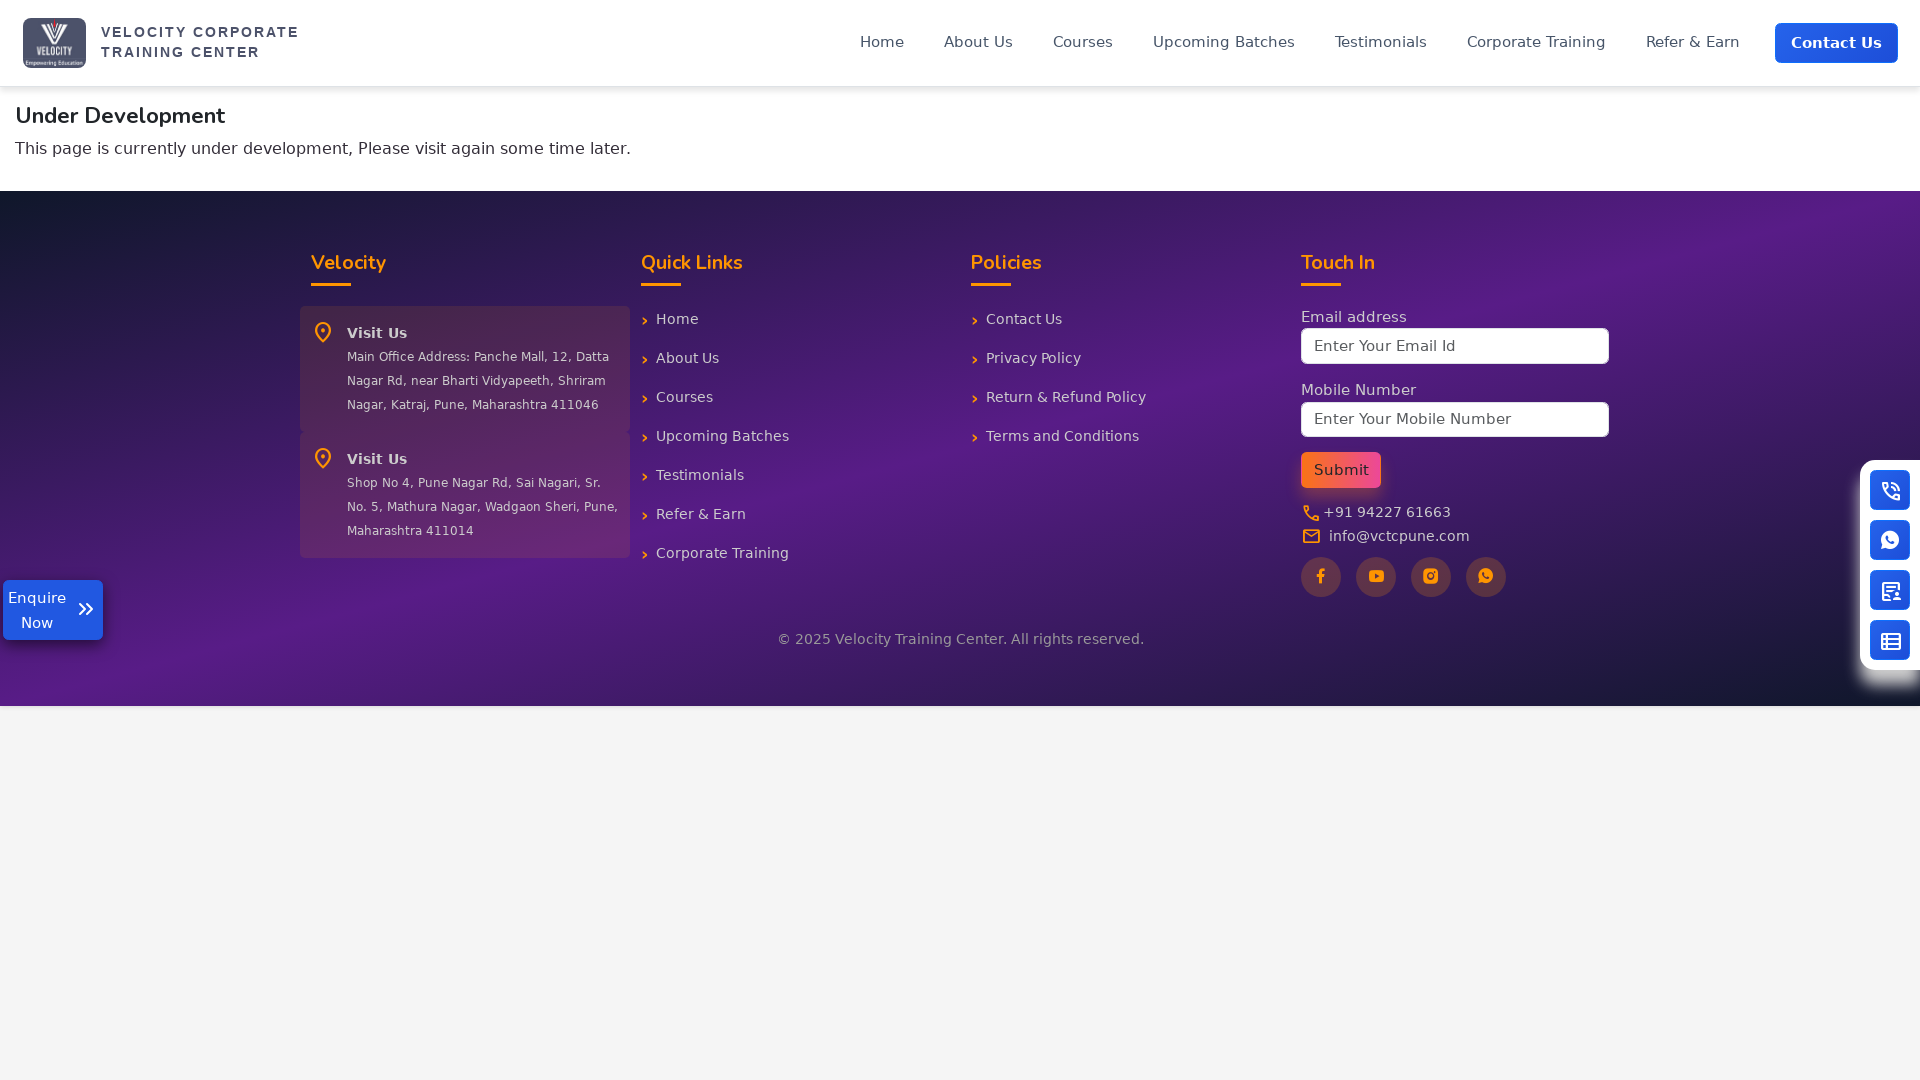